Tests iframe interaction by locating a frame, clicking on a lifetime access link within it, and retrieving text content from an element inside the frame

Starting URL: https://rahulshettyacademy.com/AutomationPractice/

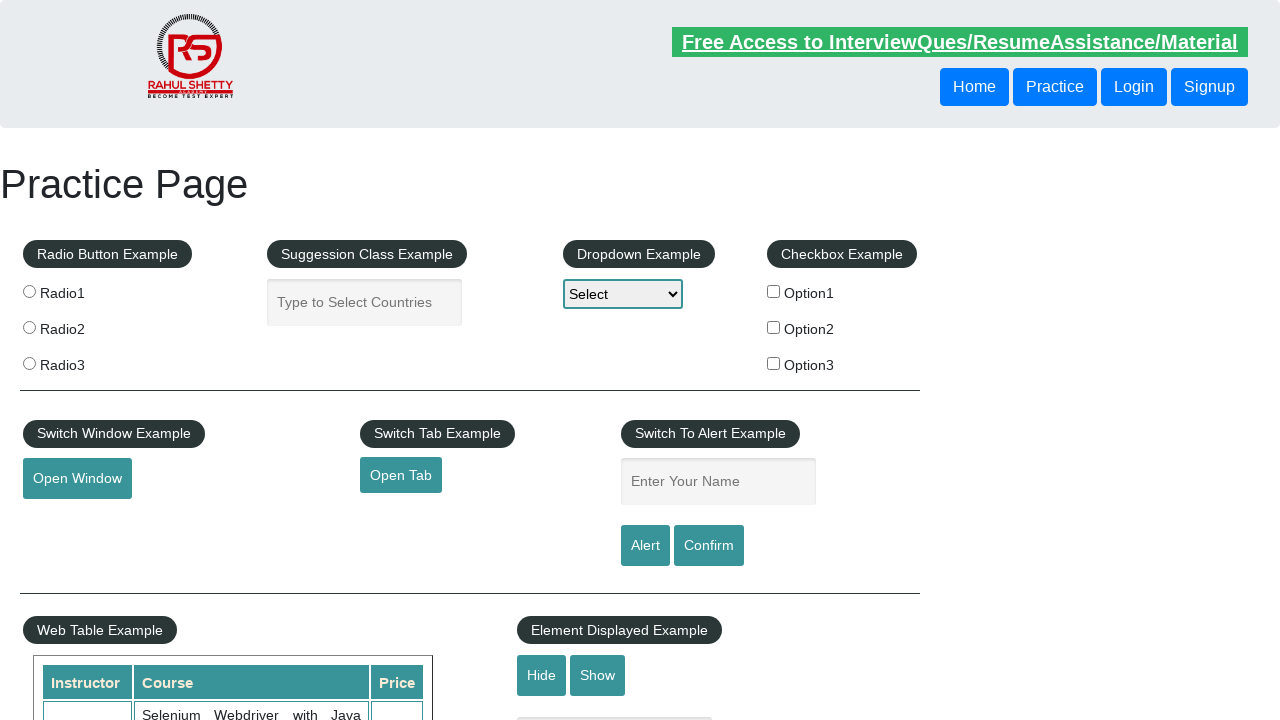

Located iframe with id 'courses-iframe'
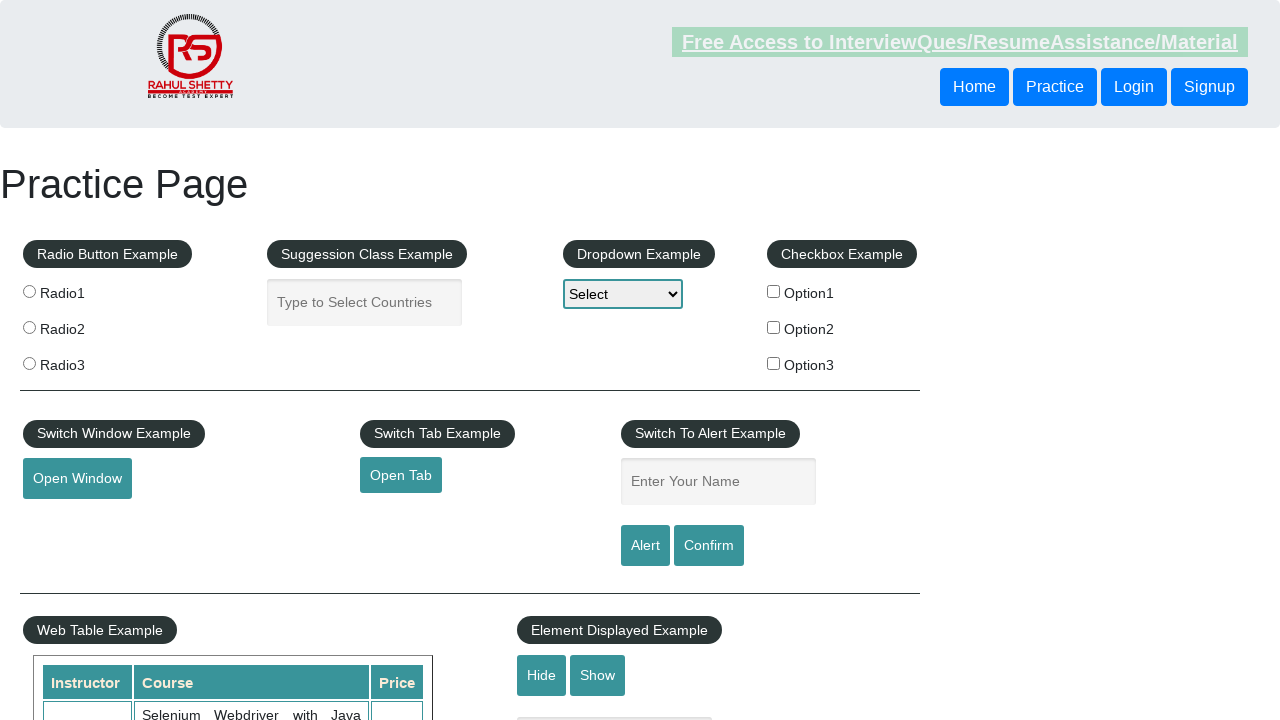

Clicked on lifetime access link within the iframe at (307, 360) on #courses-iframe >> internal:control=enter-frame >> li a[href*='lifetime-access']
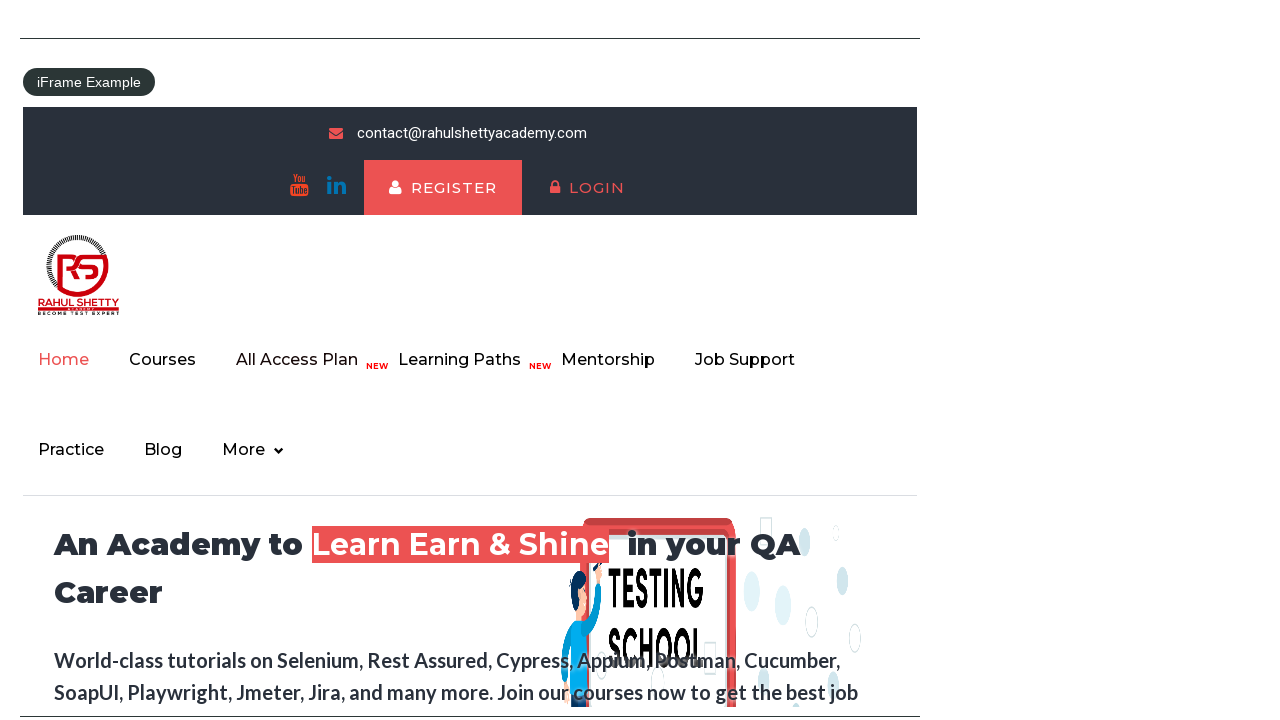

Waited for h2 element with class 'text' to be visible in the iframe
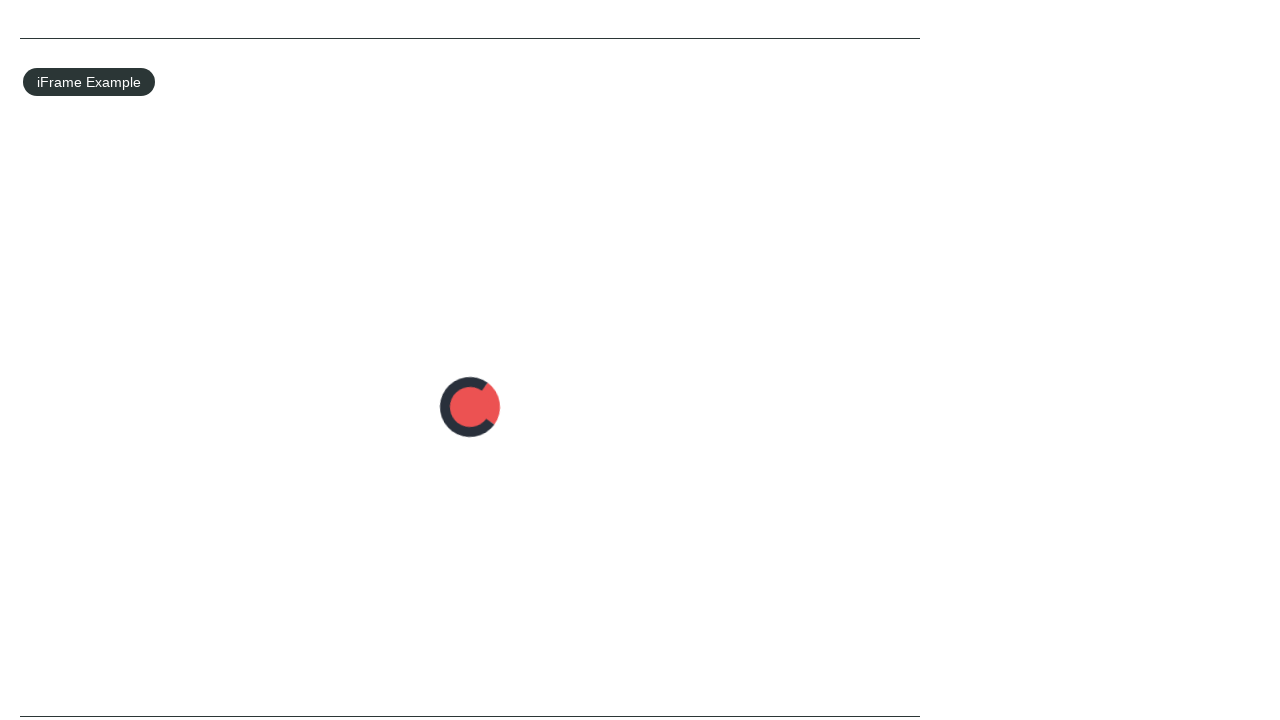

Retrieved text content from h2 element: 'Join 13,522 Happy Subscibers!'
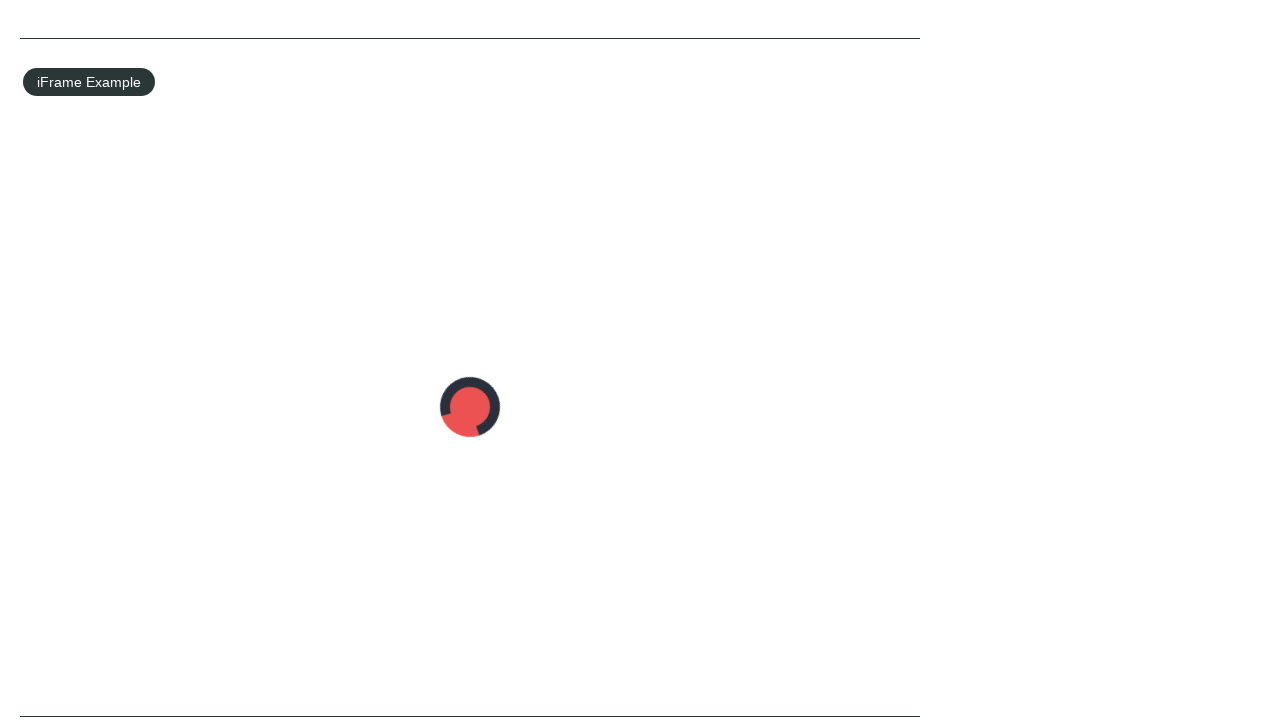

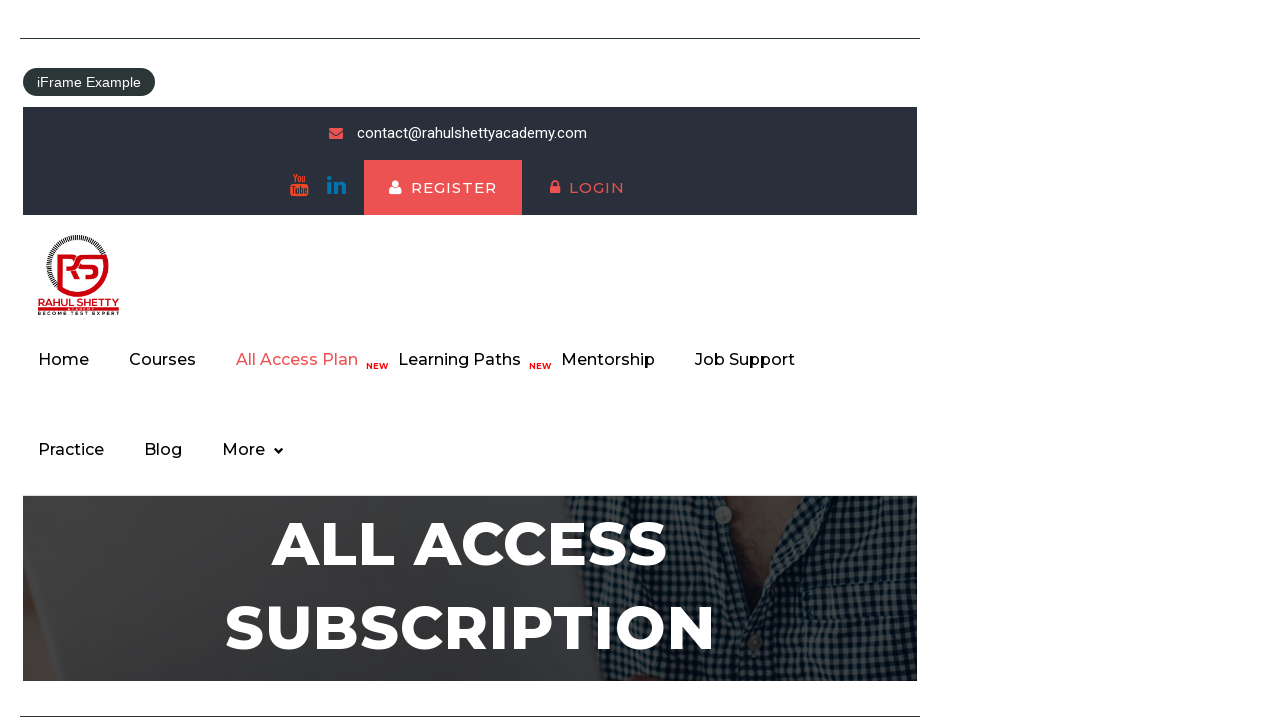